Tests radio button functionality by clicking on a radio button and verifying it becomes selected while another radio button remains unselected

Starting URL: http://test.rubywatir.com/radios.php

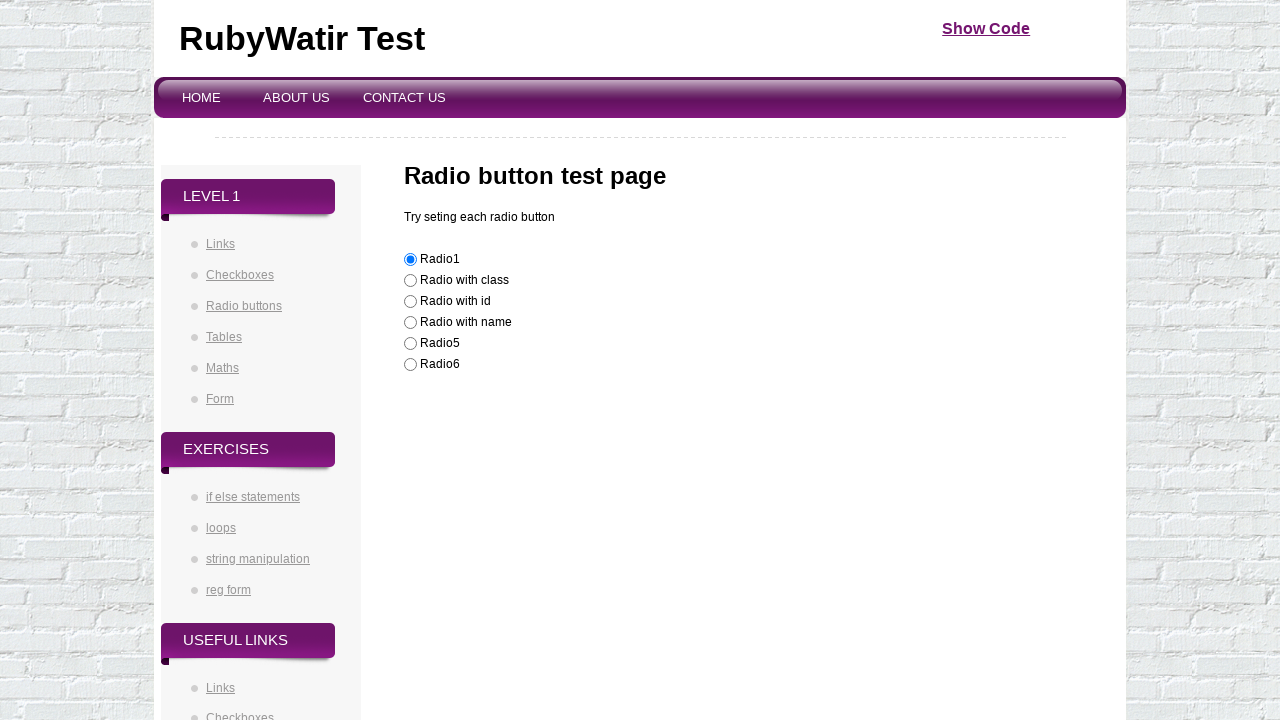

Navigated to radio button test page
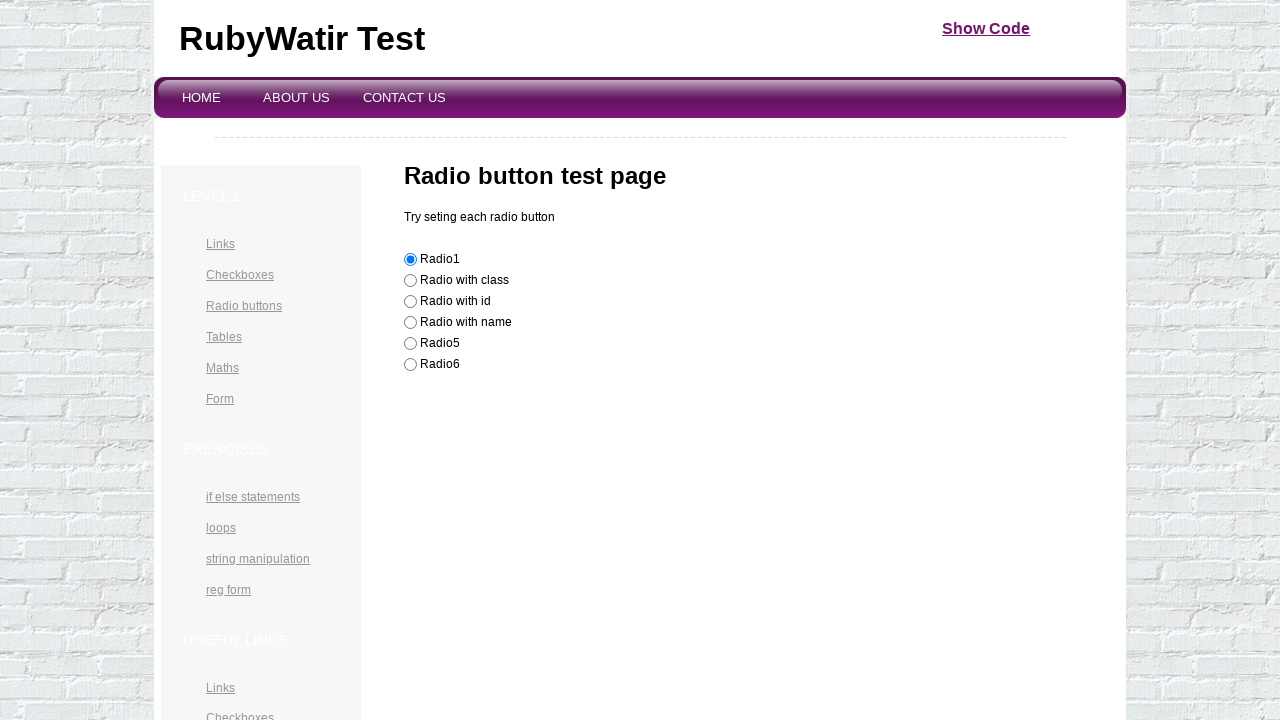

Clicked on radio button with id 'radioId' at (410, 302) on #radioId
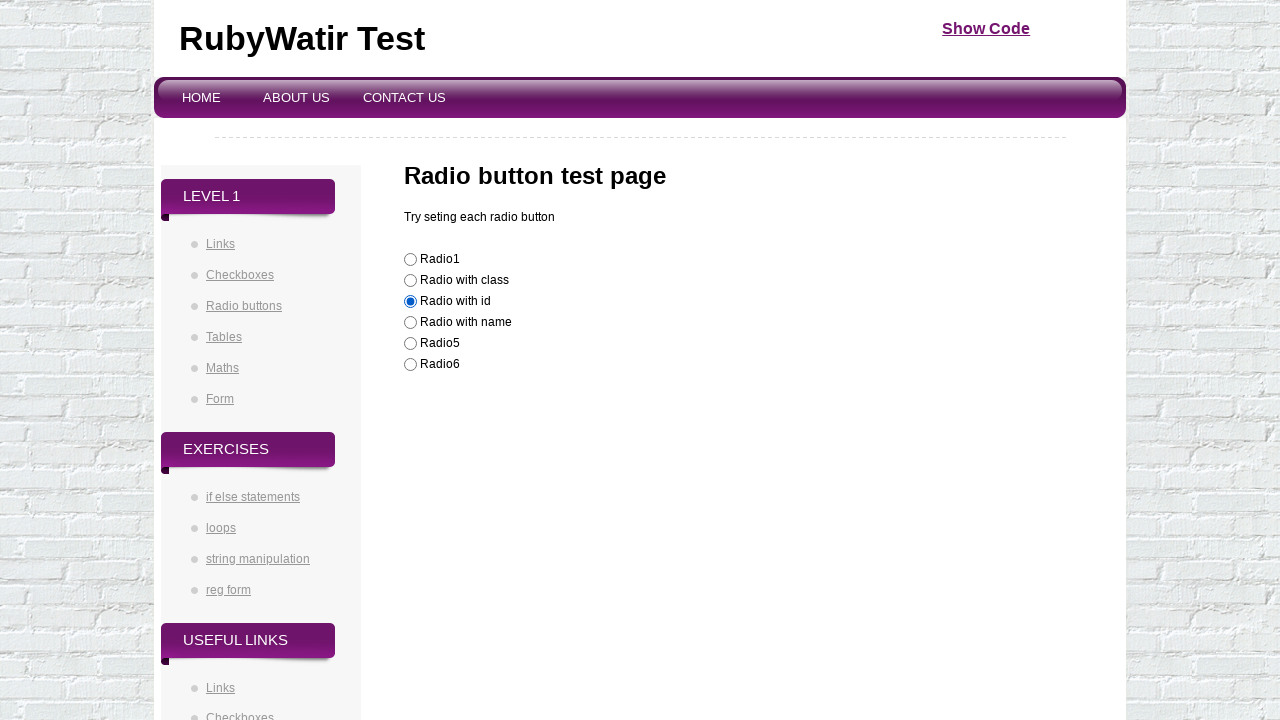

Verified that radio button 'radioId' is now selected
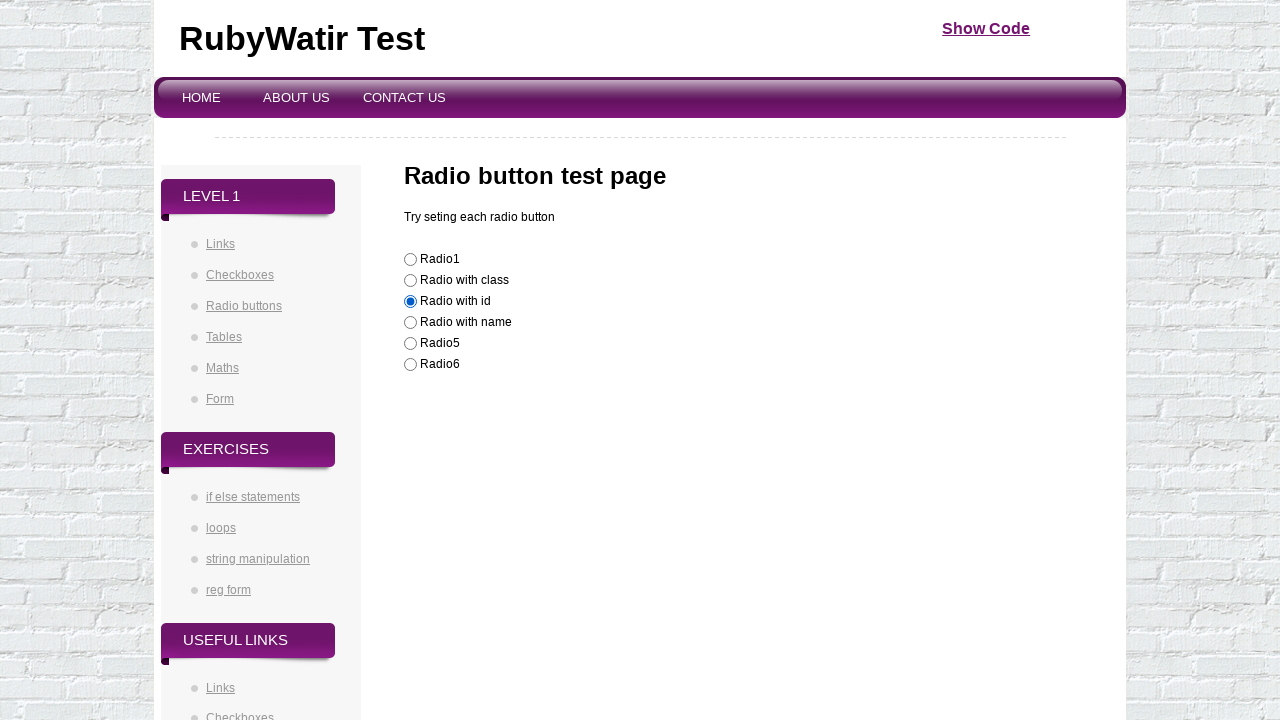

Verified that radio button 1 remains unselected
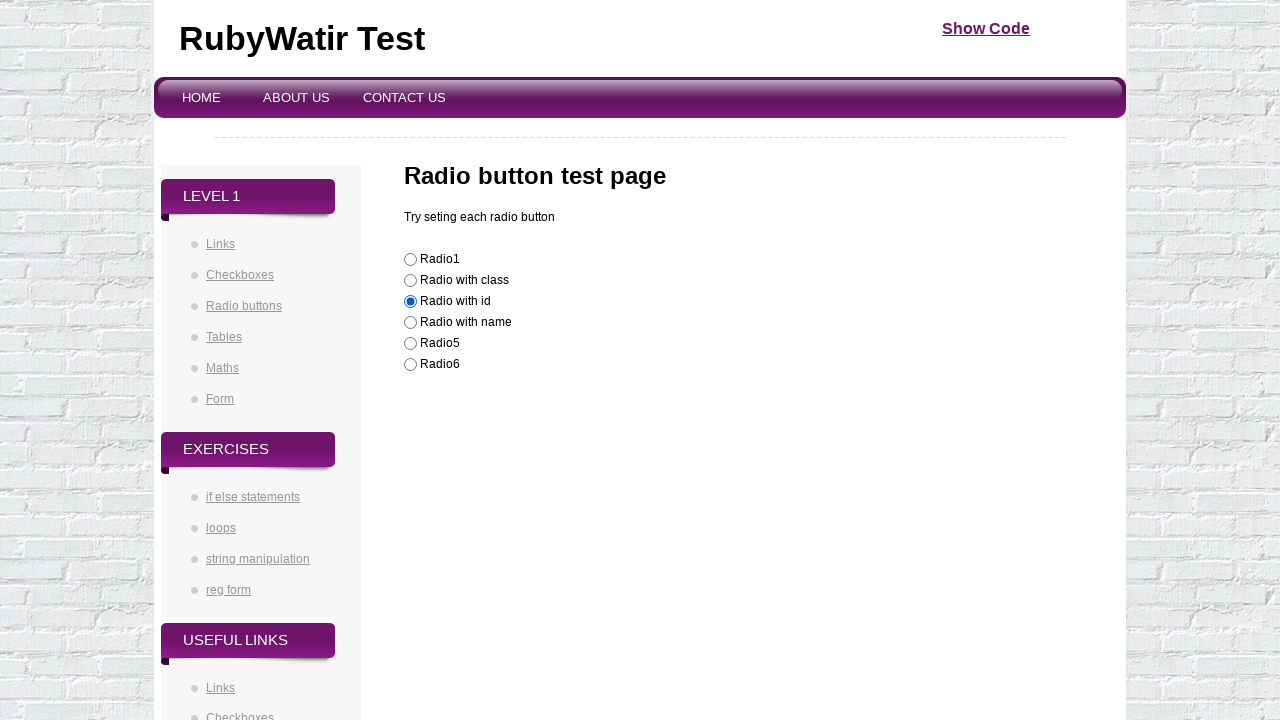

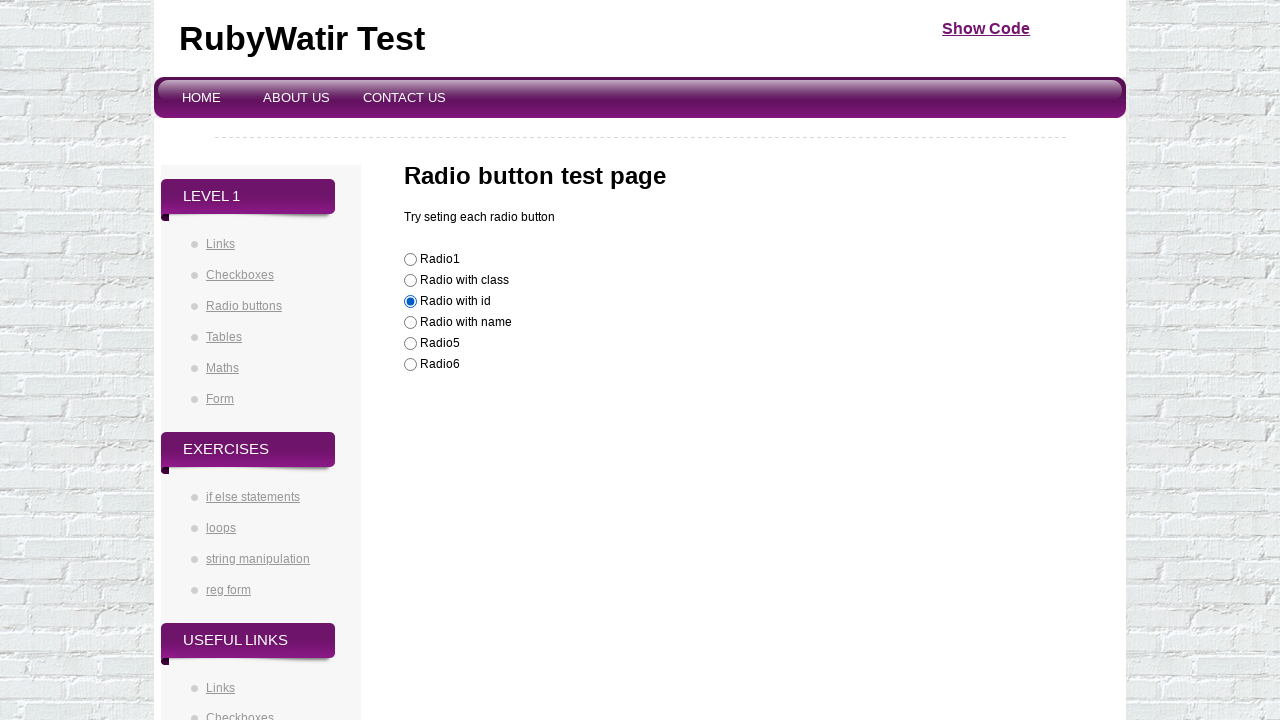